Tests filling a text field on a registration form and demonstrates retrieving the entered value using getAttribute. Fills the firstname field and verifies the value can be retrieved.

Starting URL: https://naveenautomationlabs.com/opencart/index.php?route=account/register

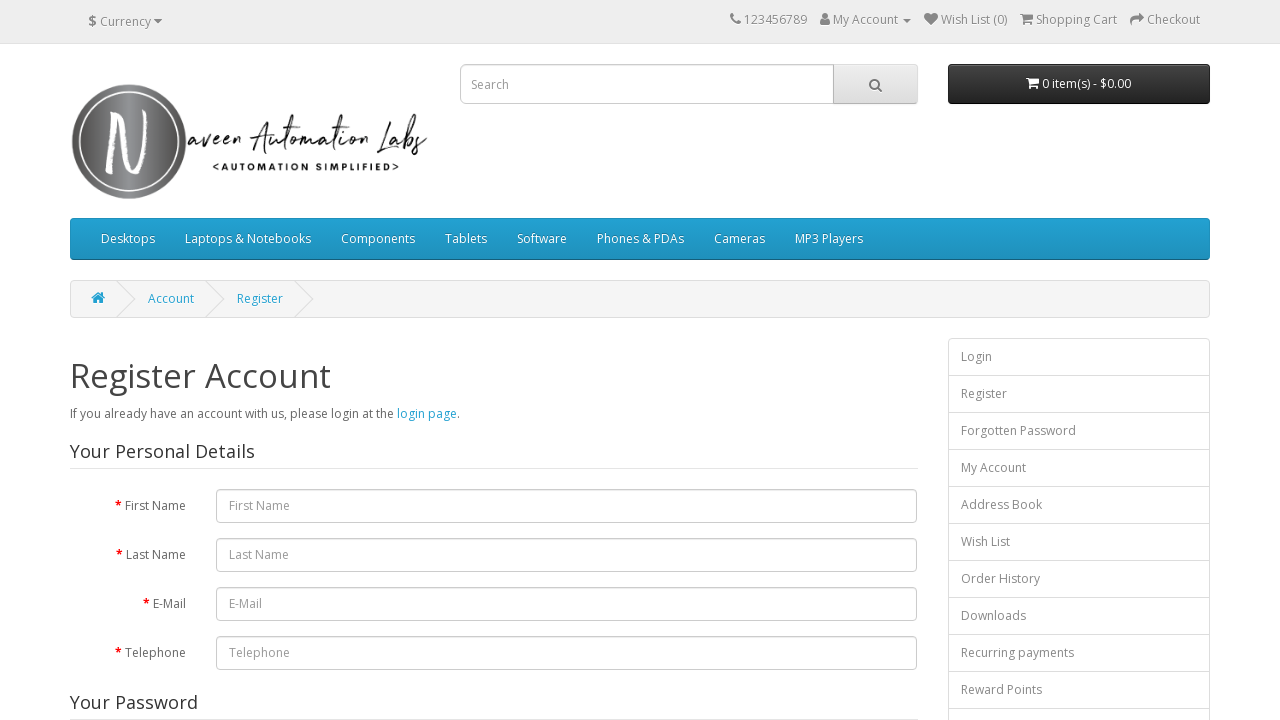

Filled firstname field with 'naveenautomationlabs' on #input-firstname
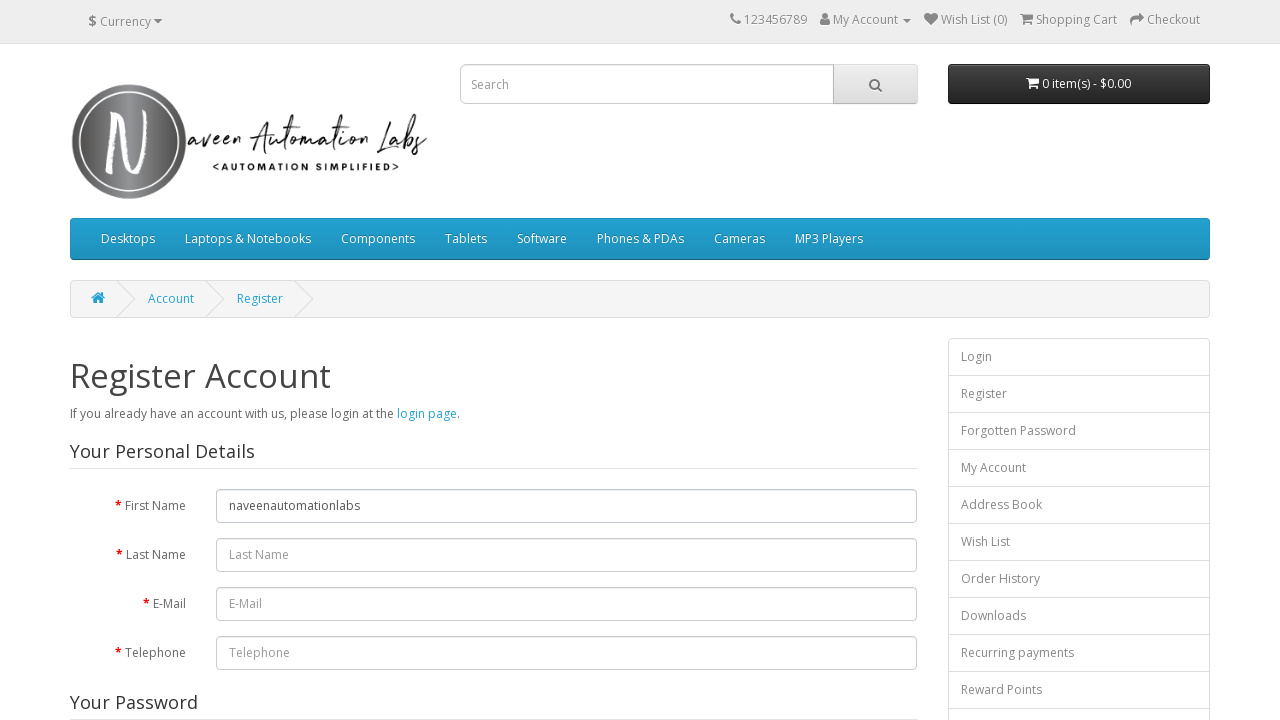

Retrieved firstname value: 'naveenautomationlabs'
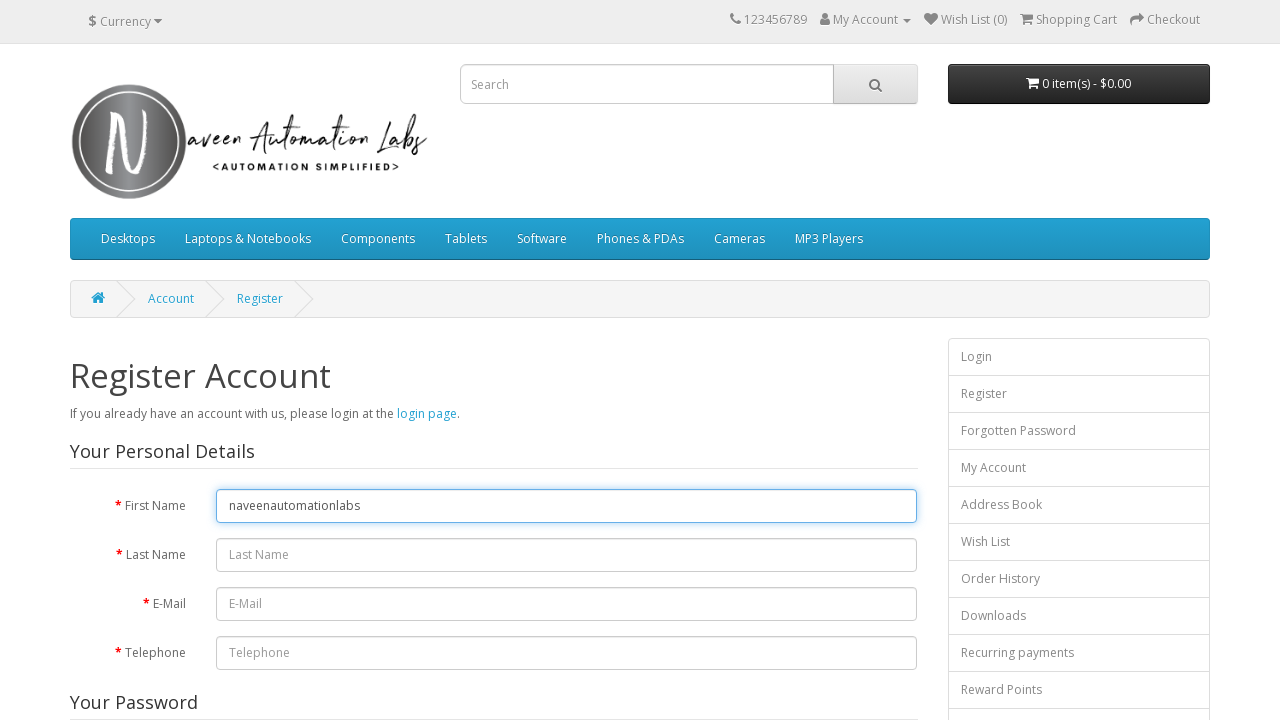

Filled lastname field with 'TestLastName' on #input-lastname
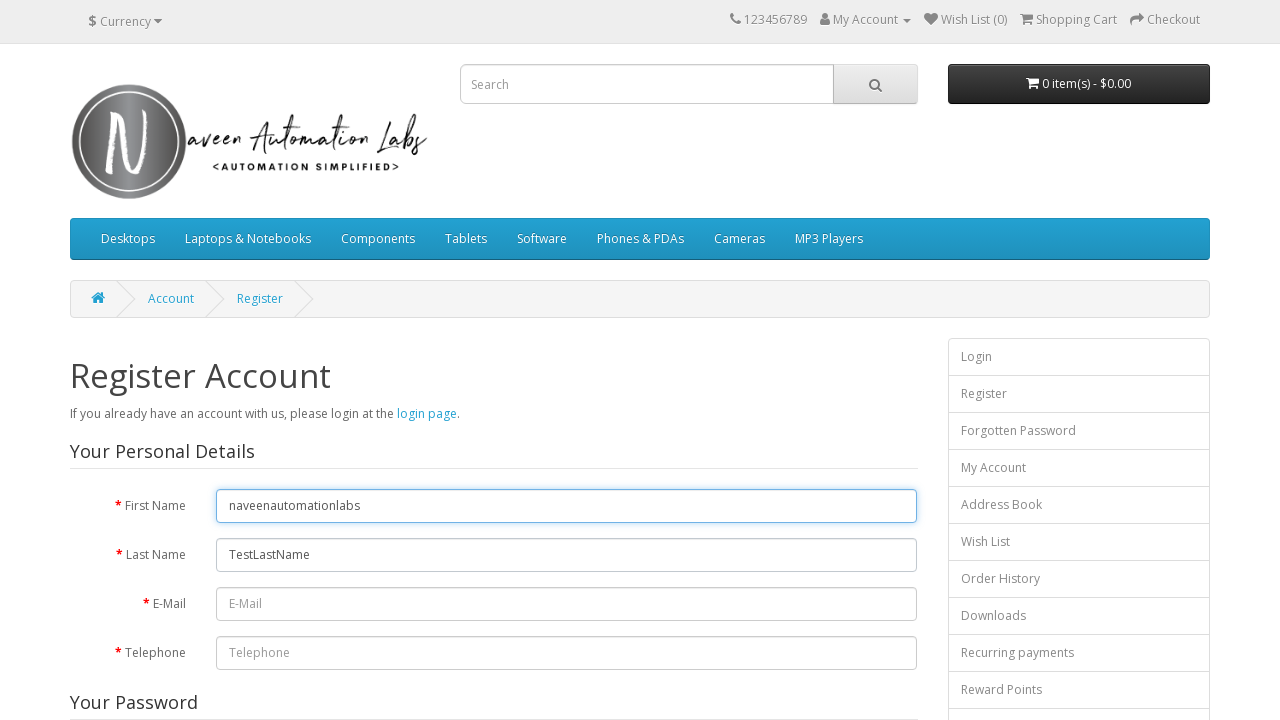

Retrieved lastname value: 'TestLastName'
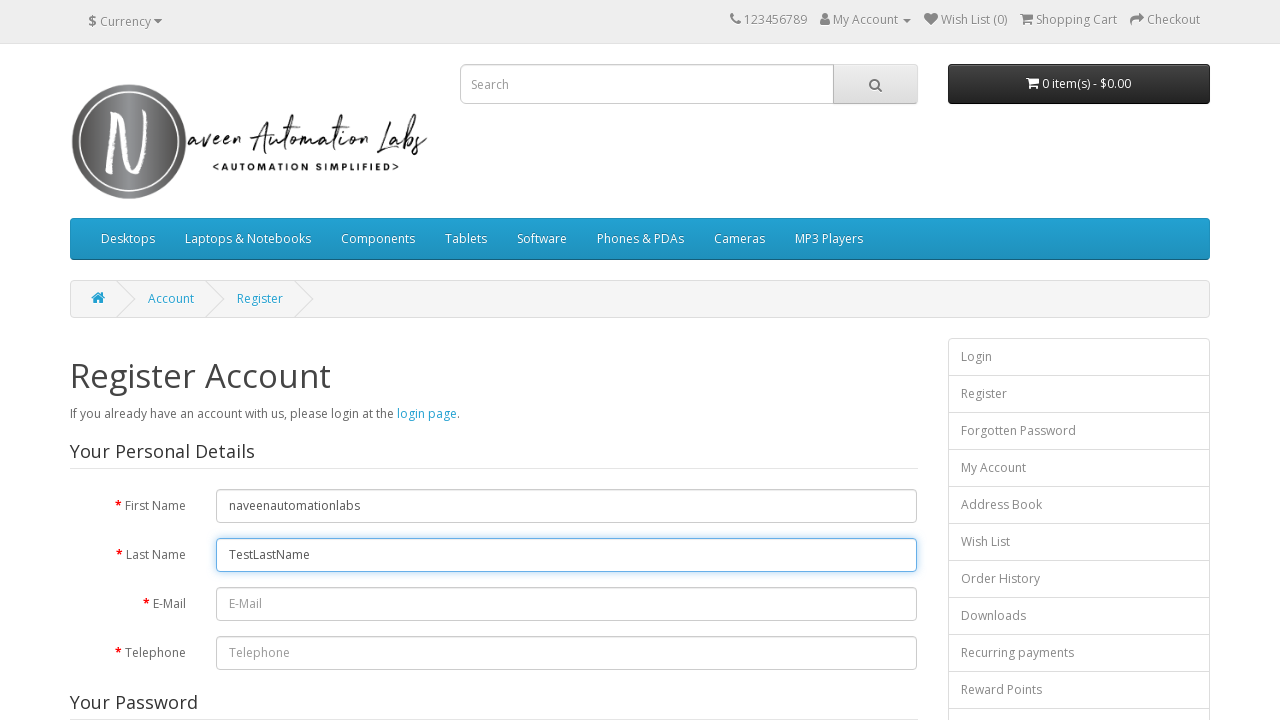

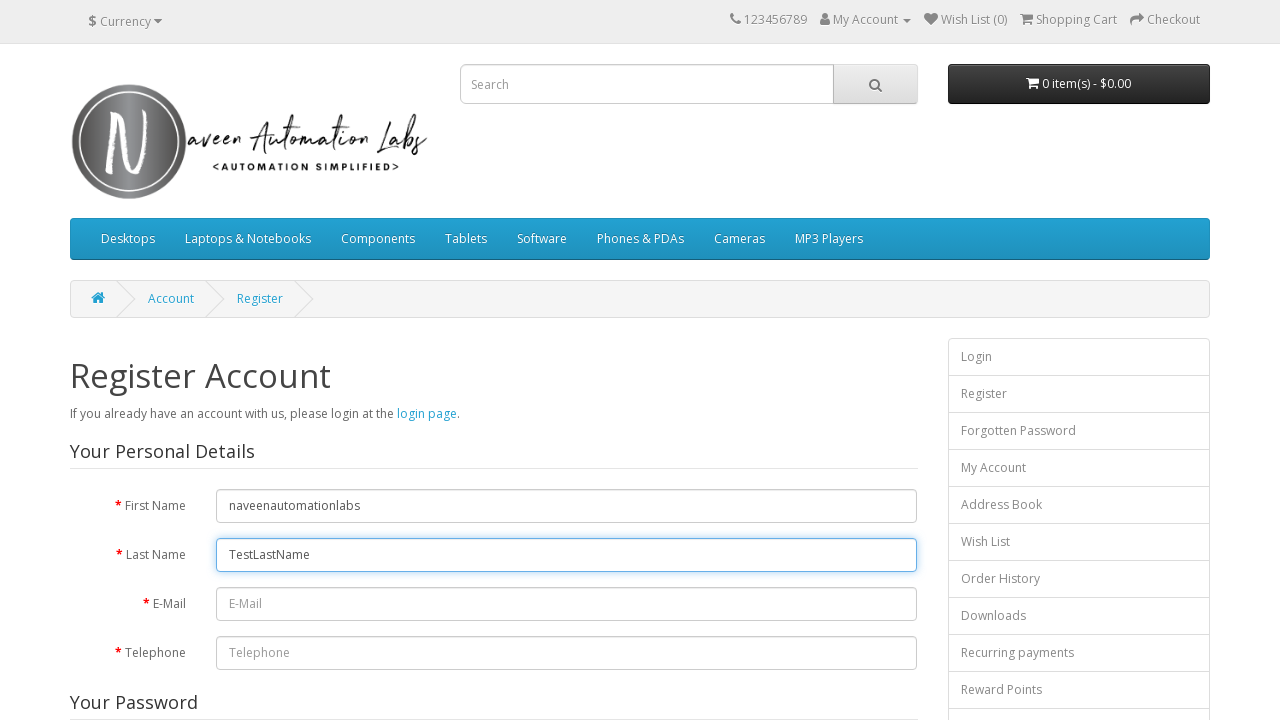